Tests modal functionality by opening a modal dialog and clicking the close button using JavaScript execution

Starting URL: https://formy-project.herokuapp.com/modal

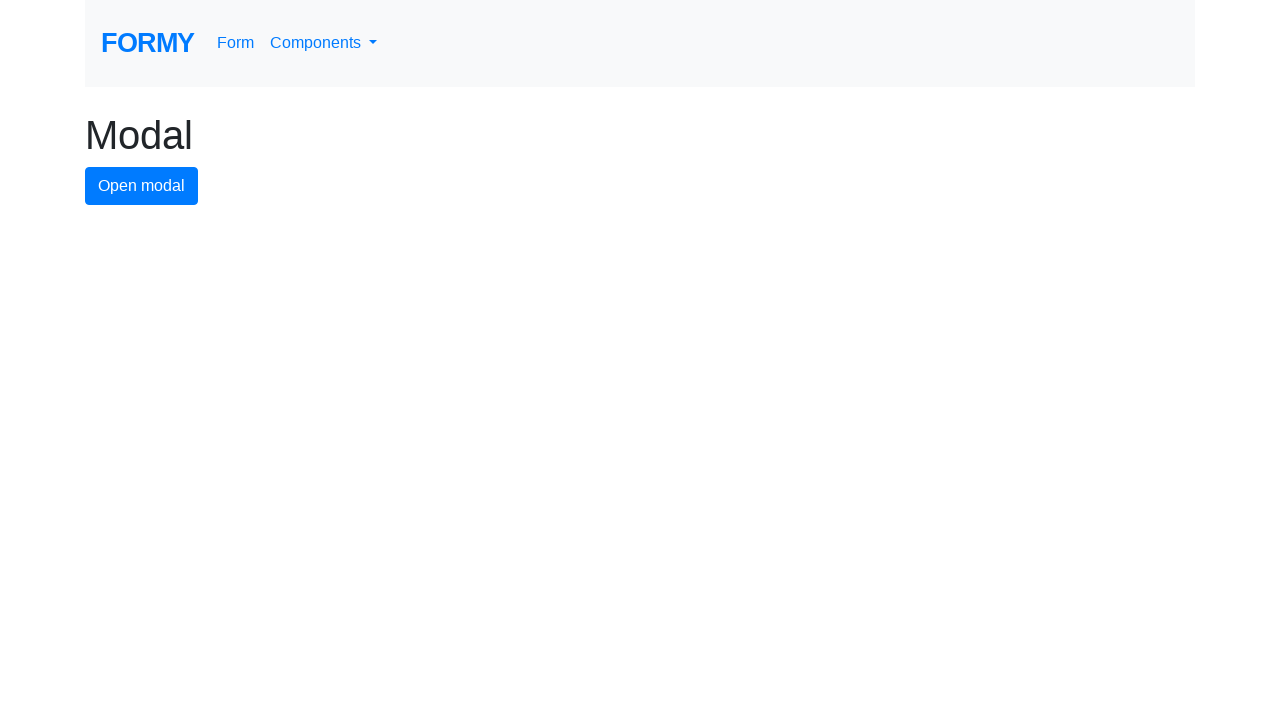

Clicked modal button to open modal dialog at (142, 186) on #modal-button
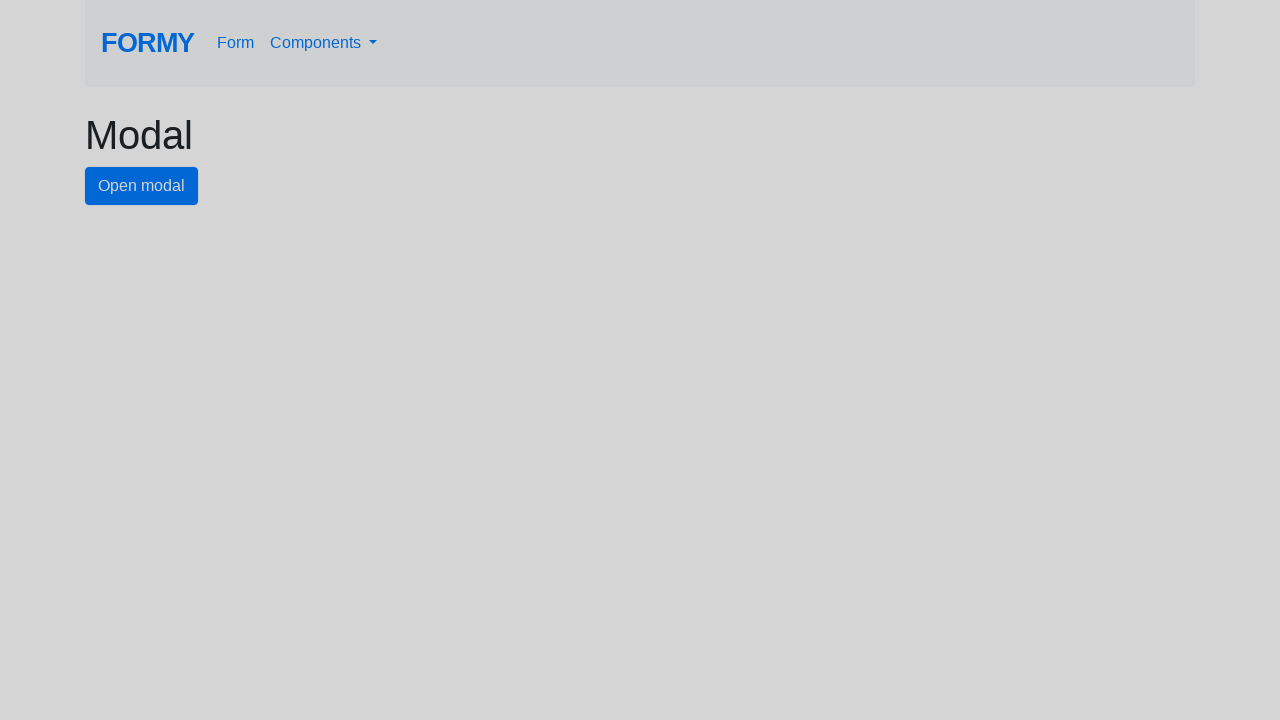

Modal dialog appeared with close button visible
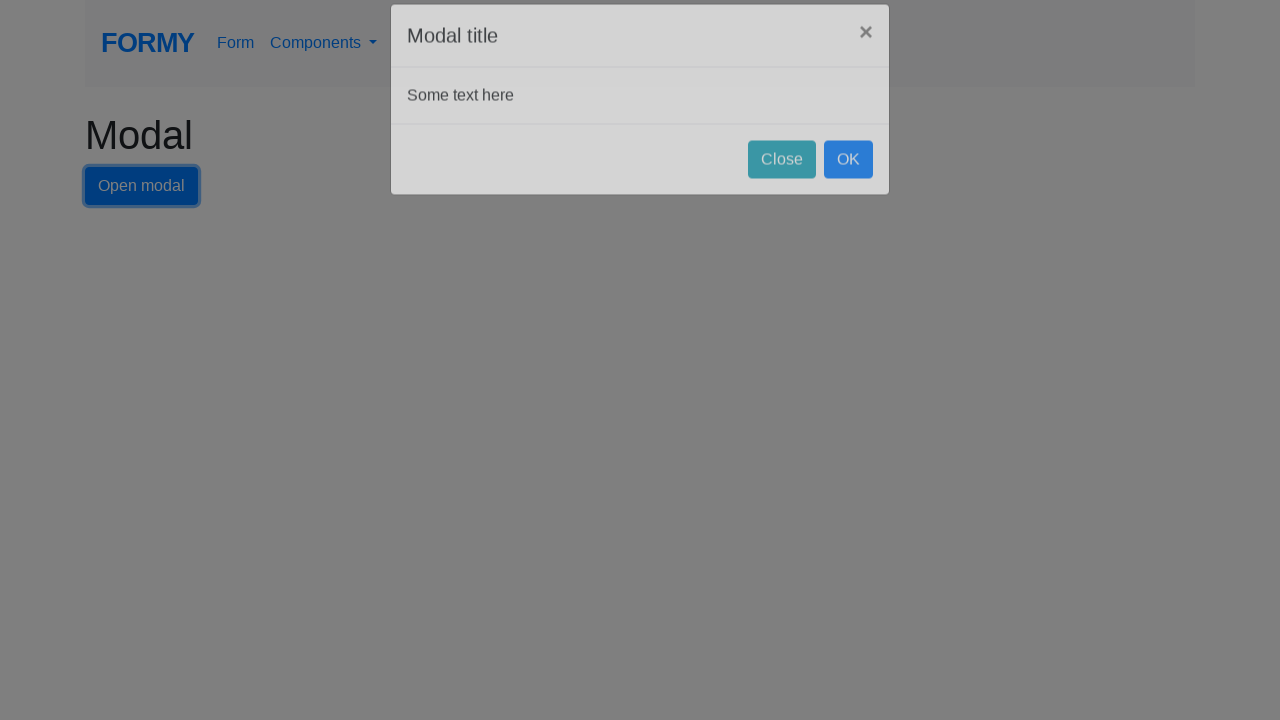

Executed JavaScript to click close button and close modal
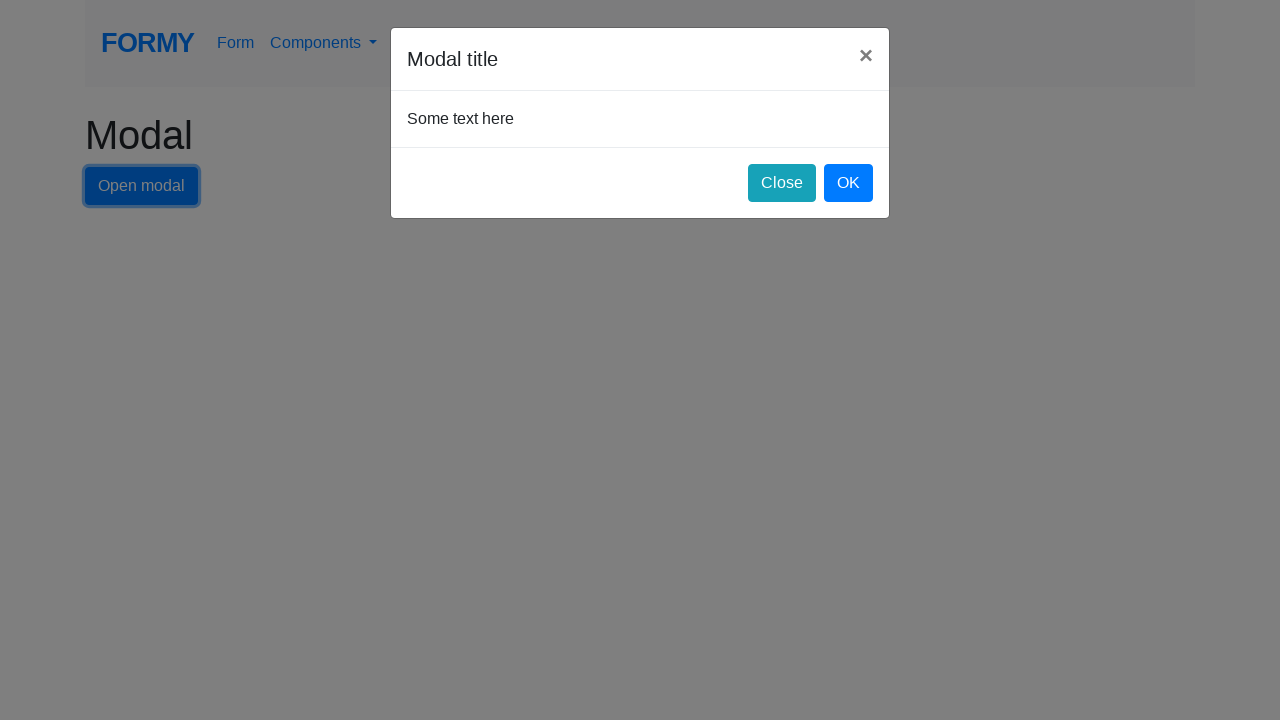

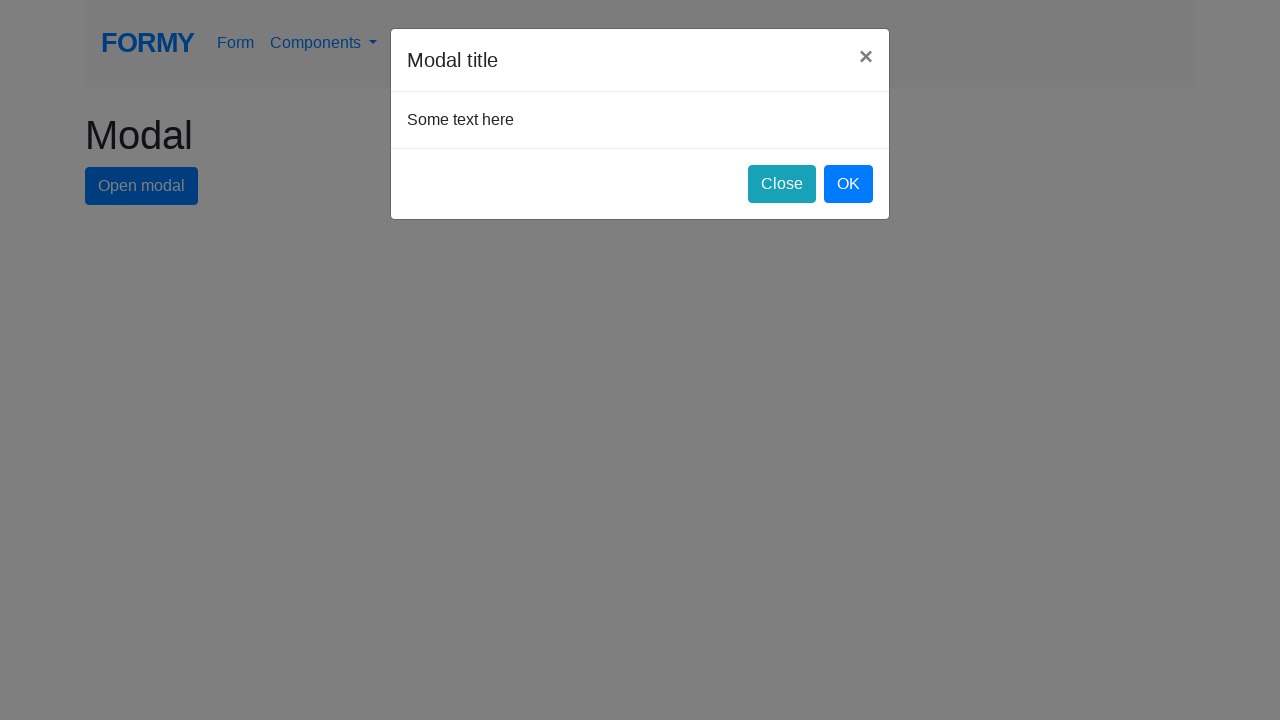